Tests the favourites feature by clicking the favourites button, double-clicking on a page to add it to favourites, and verifying the page appears in the favourites list.

Starting URL: https://app.turath.io/book/25

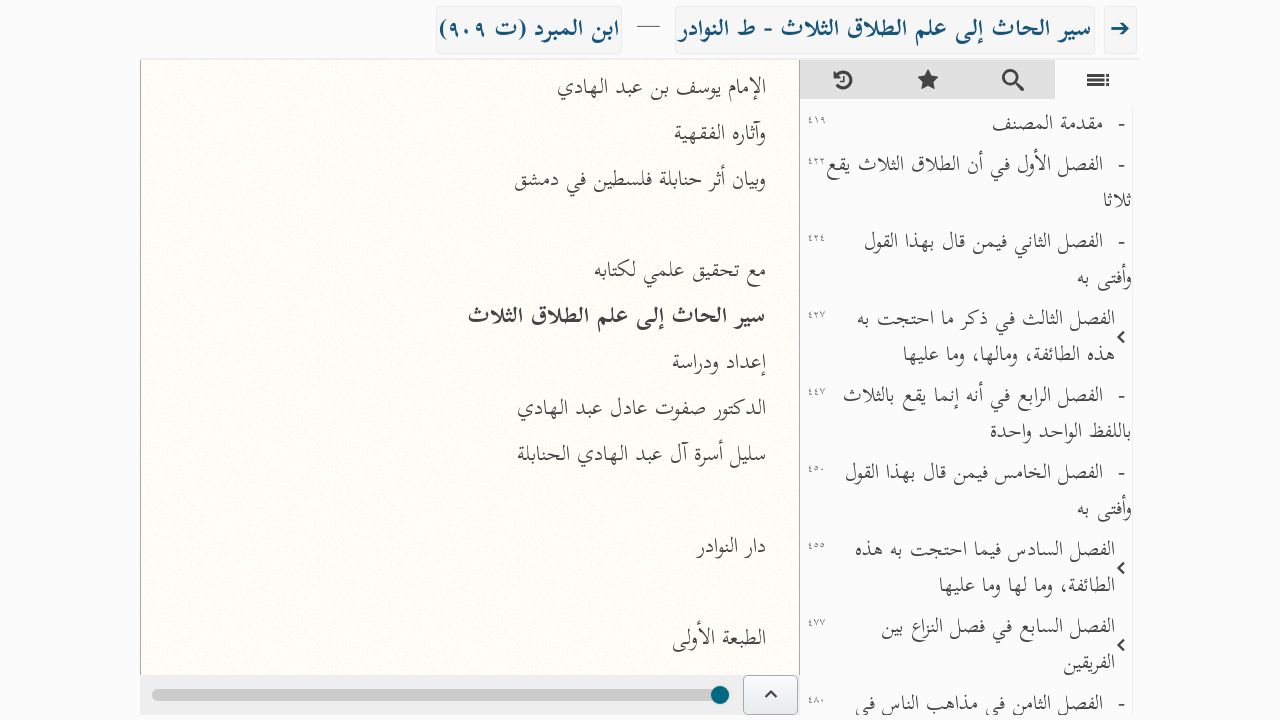

Clicked on the favourites button at (928, 80) on internal:role=button[name="المفضلة"i]
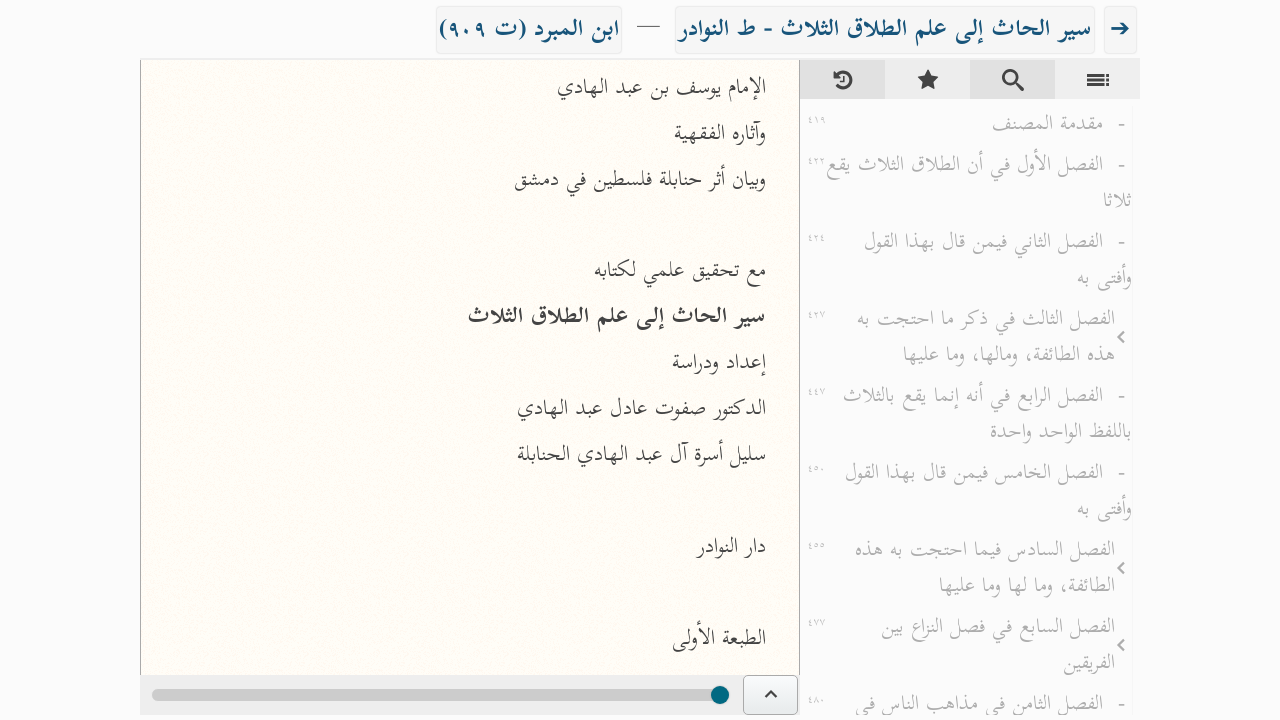

Double-clicked the first page to add to favourites at (470, 389) on .page >> nth=0
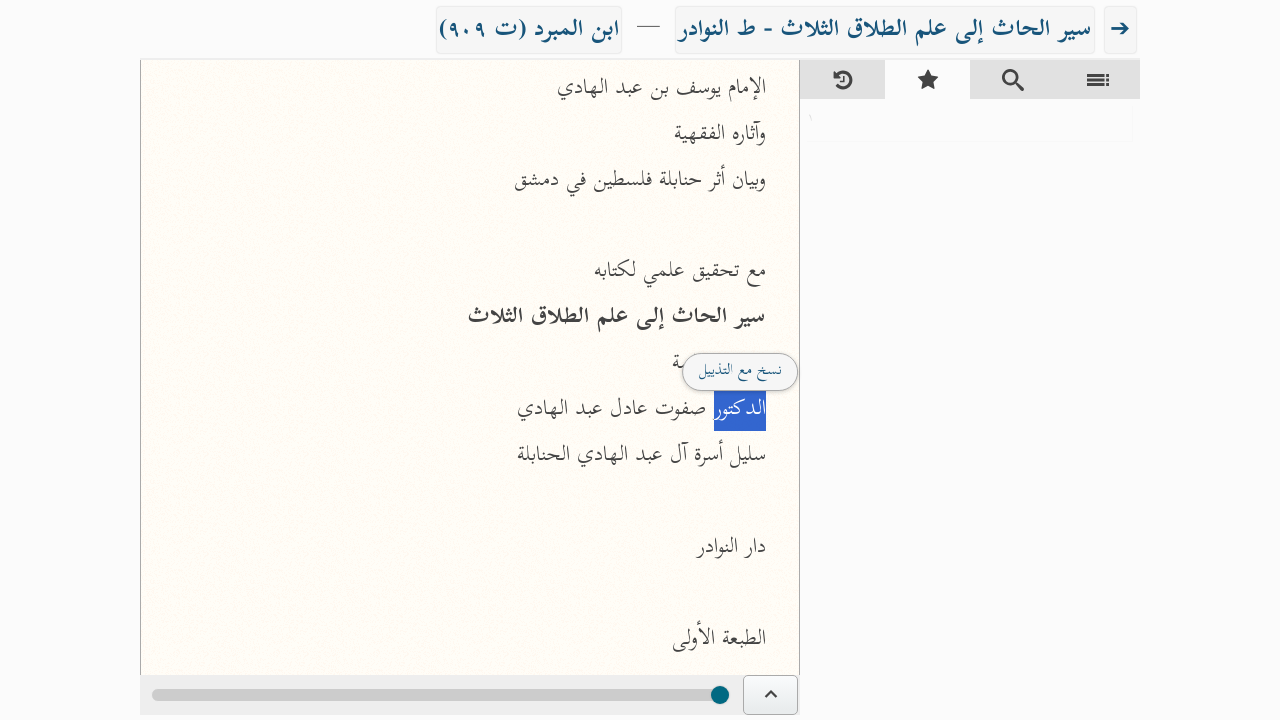

Retrieved page number from first page
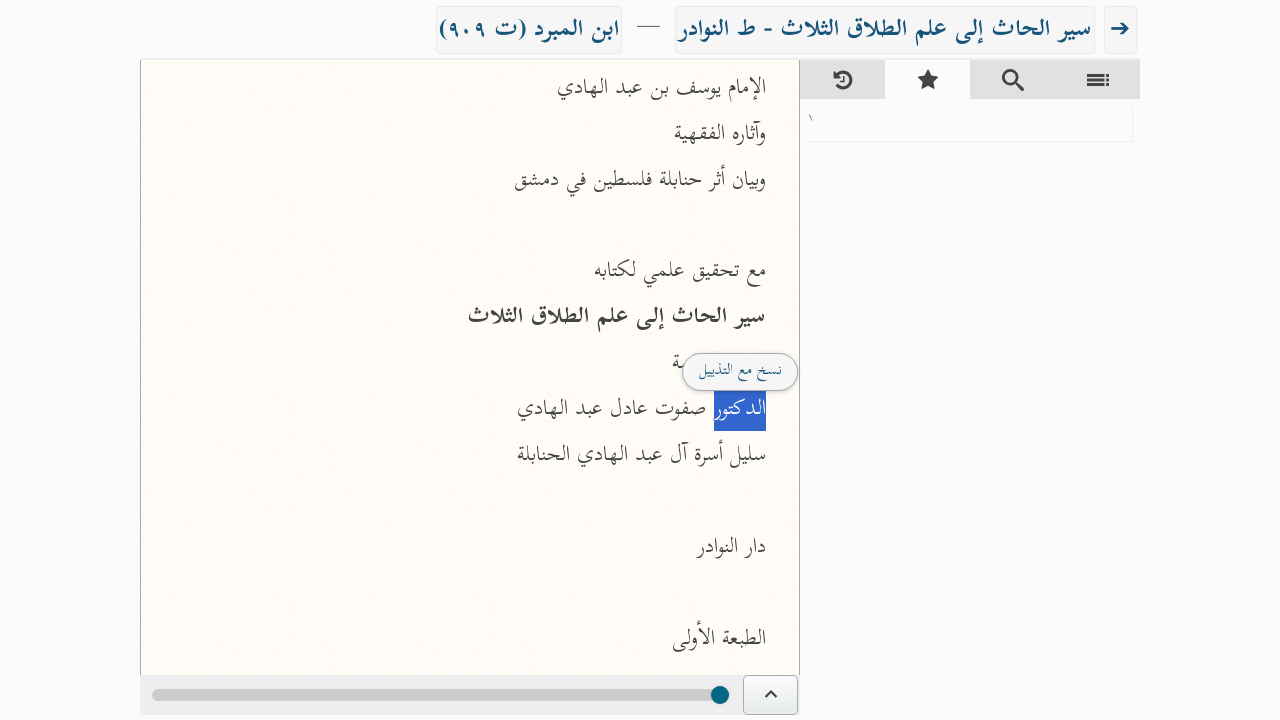

Located all favourites list items
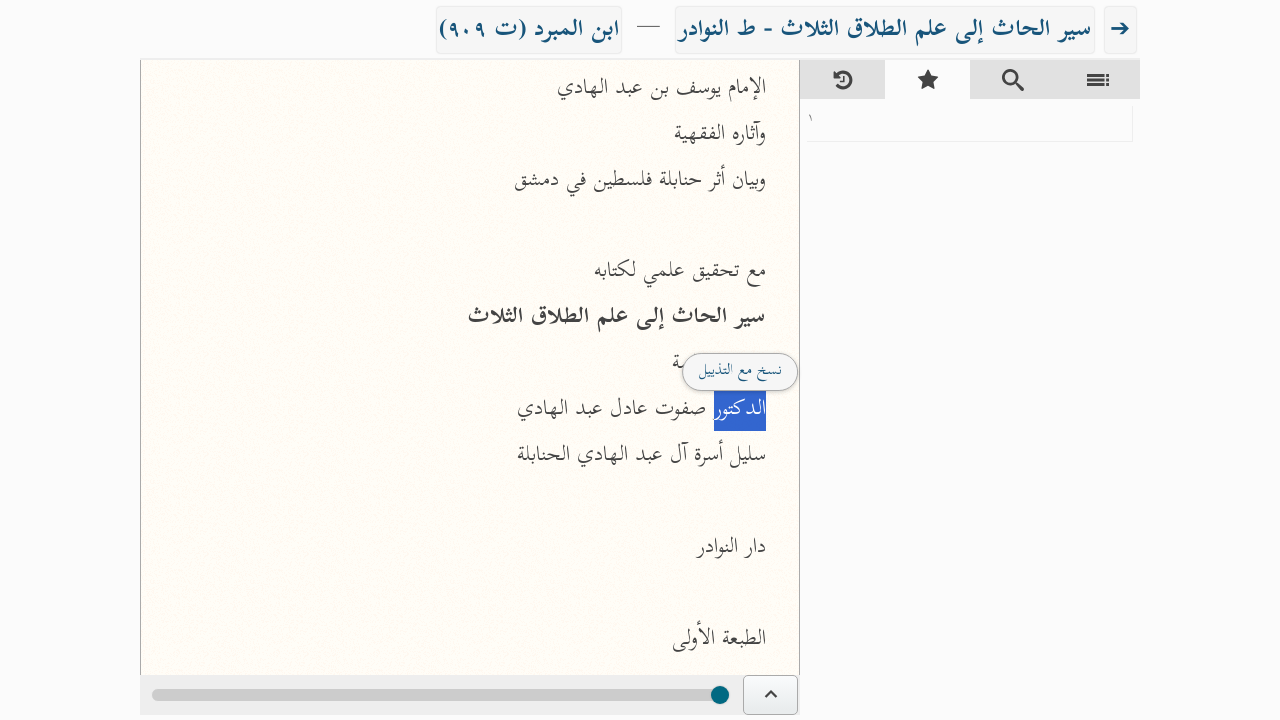

Found page number '١' in favourites list
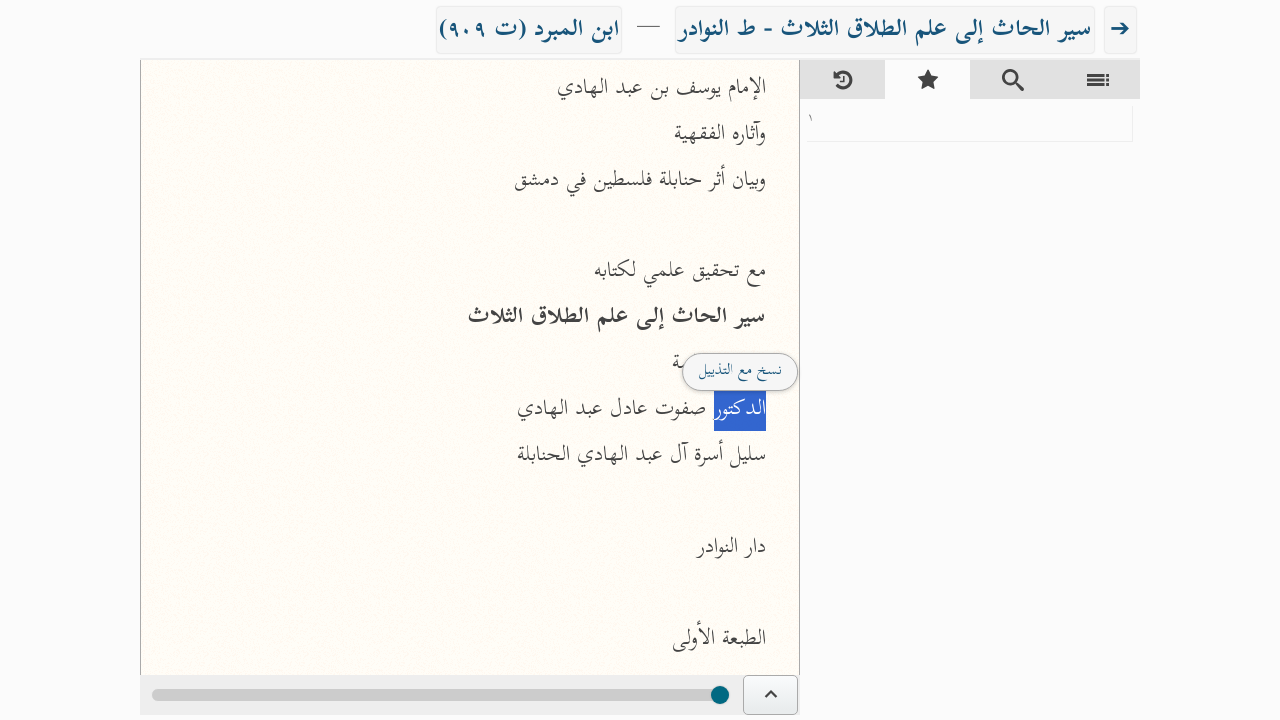

Verified that the current page is successfully added to favourites
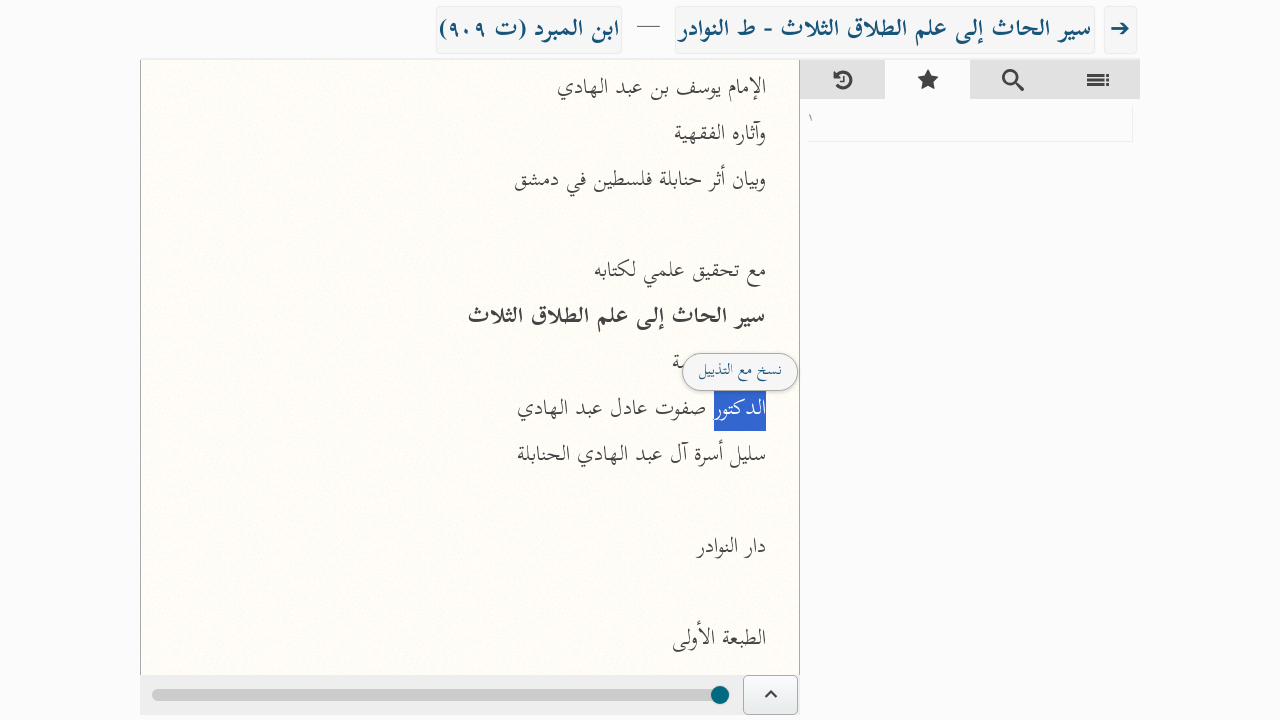

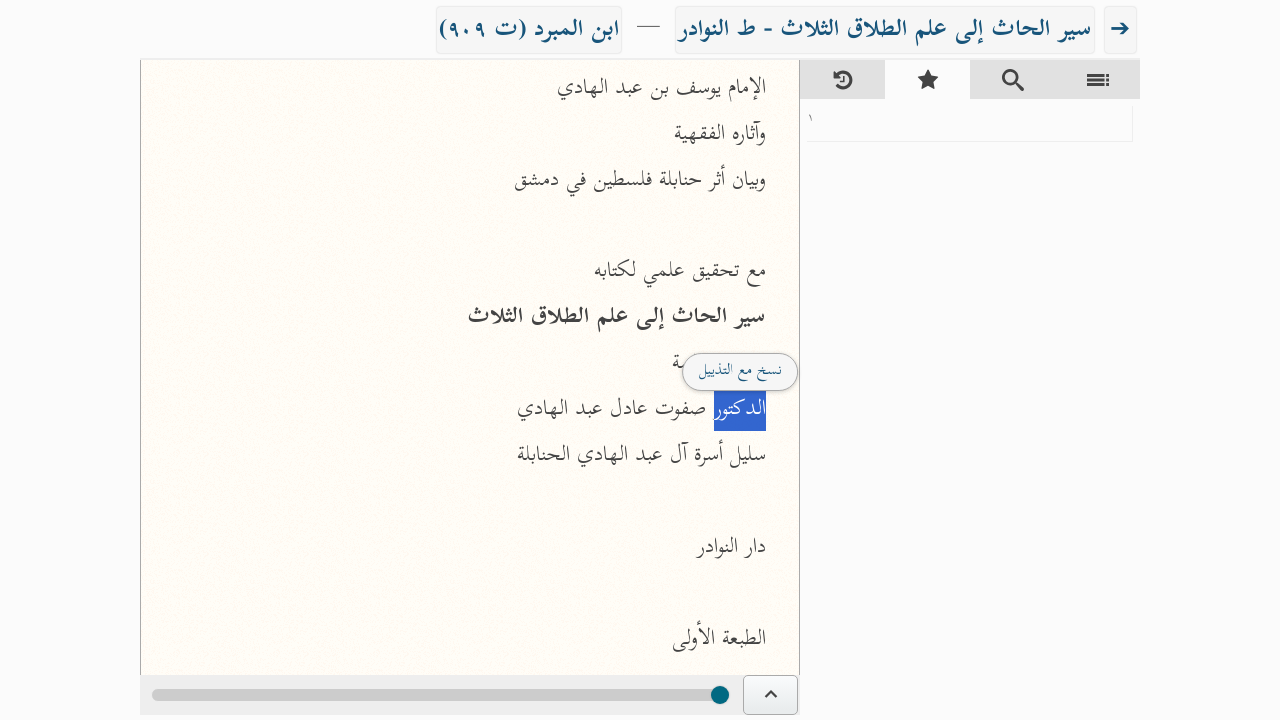